Tests the autocomplete functionality by entering a country name (Uzbekistan), submitting the form, and verifying the result text displays the selected country.

Starting URL: https://practice.cydeo.com/autocomplete

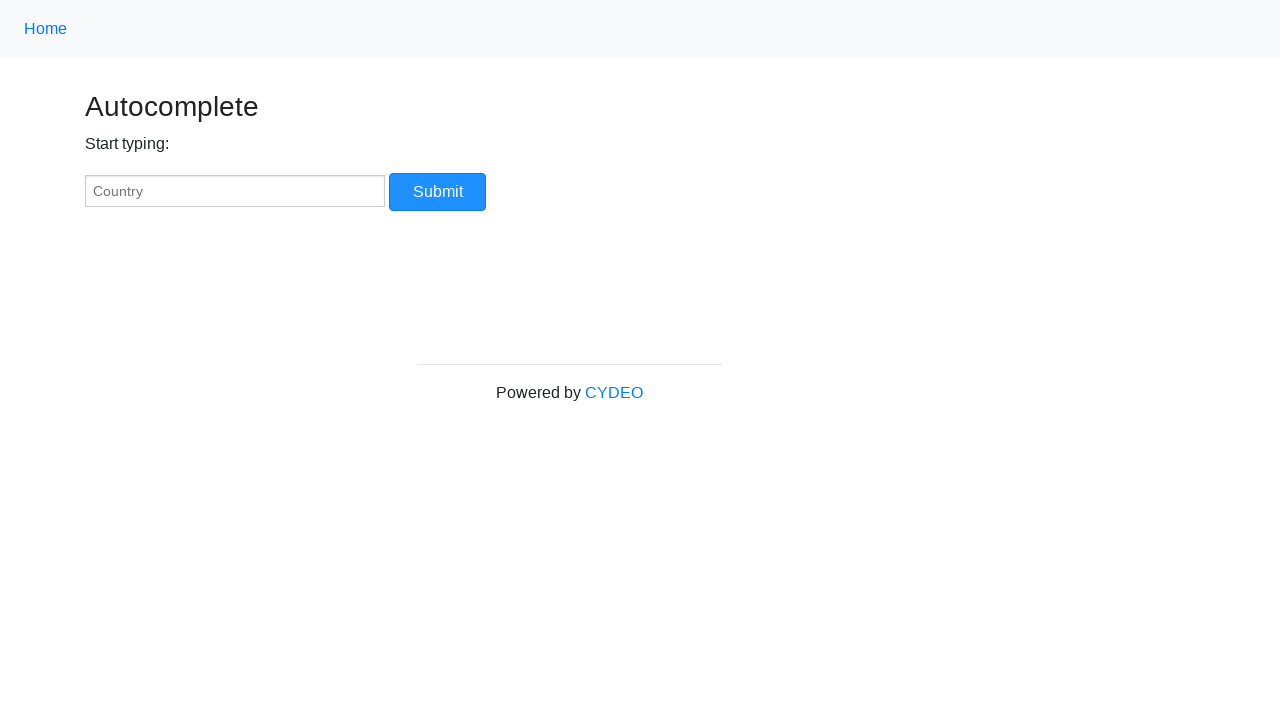

Filled autocomplete field with 'Uzbekistan' on #myCountry
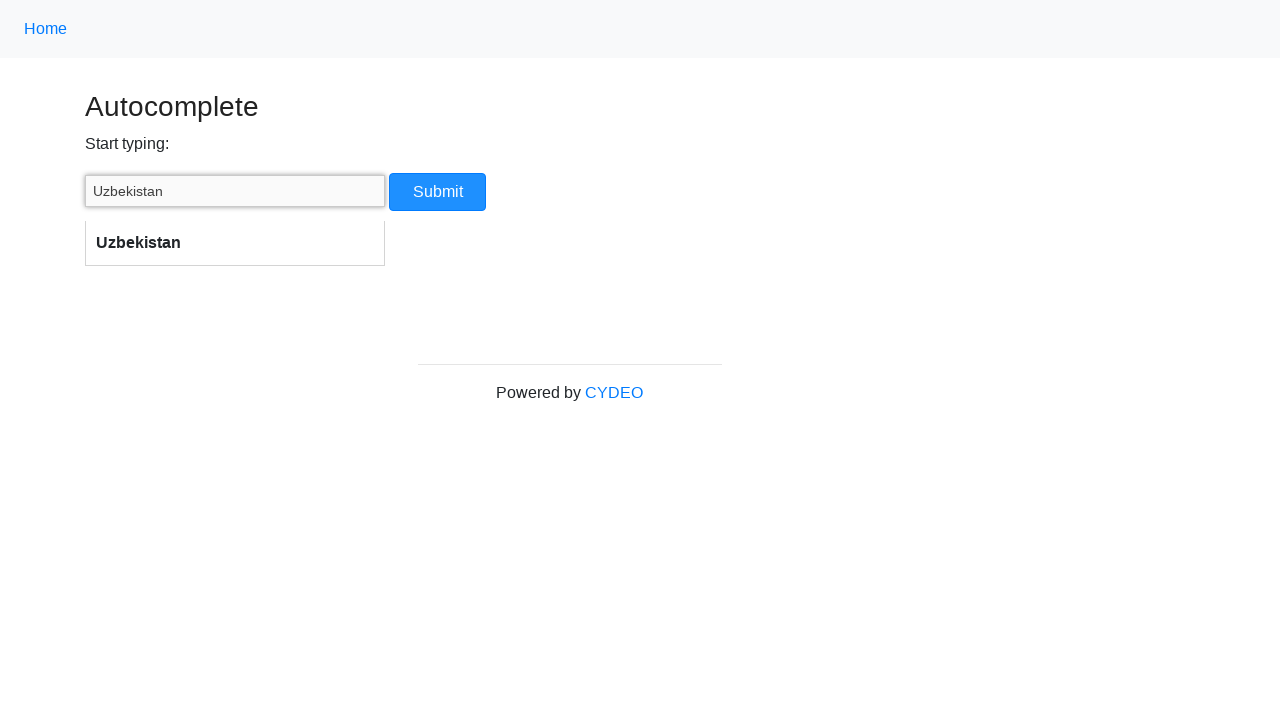

Pressed Enter to confirm country selection on #myCountry
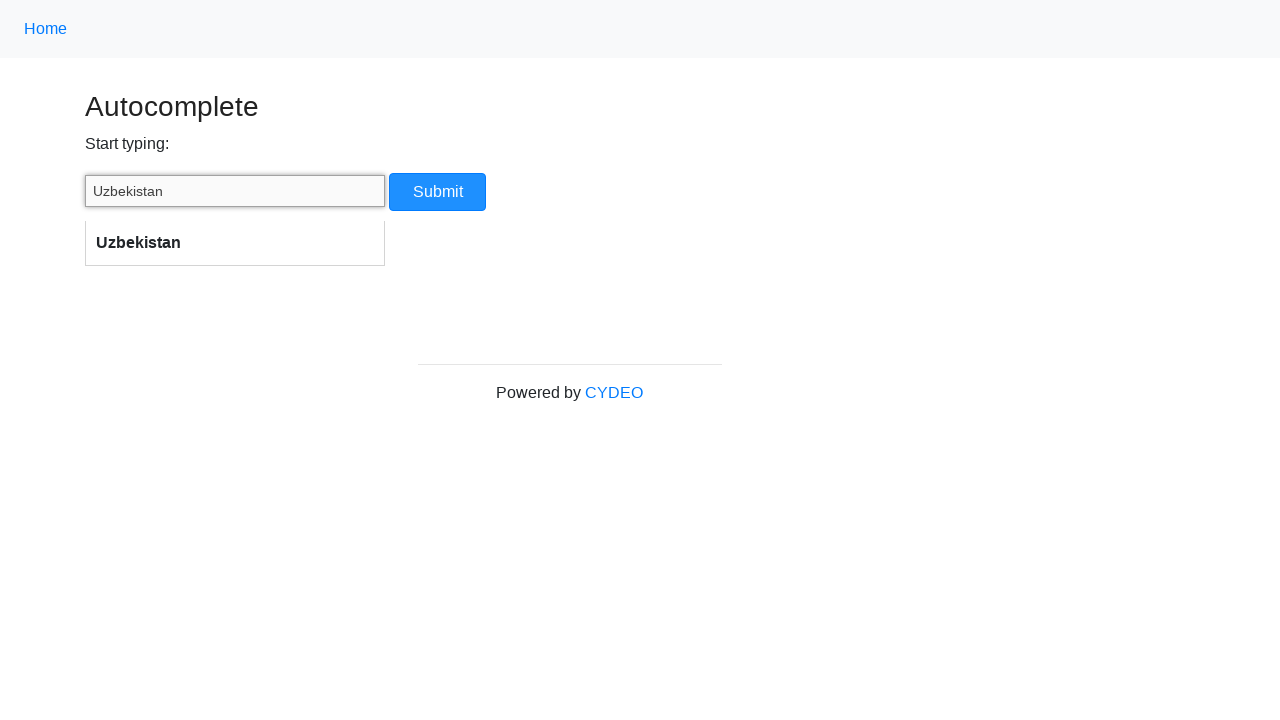

Clicked submit button at (438, 192) on input[type='button']
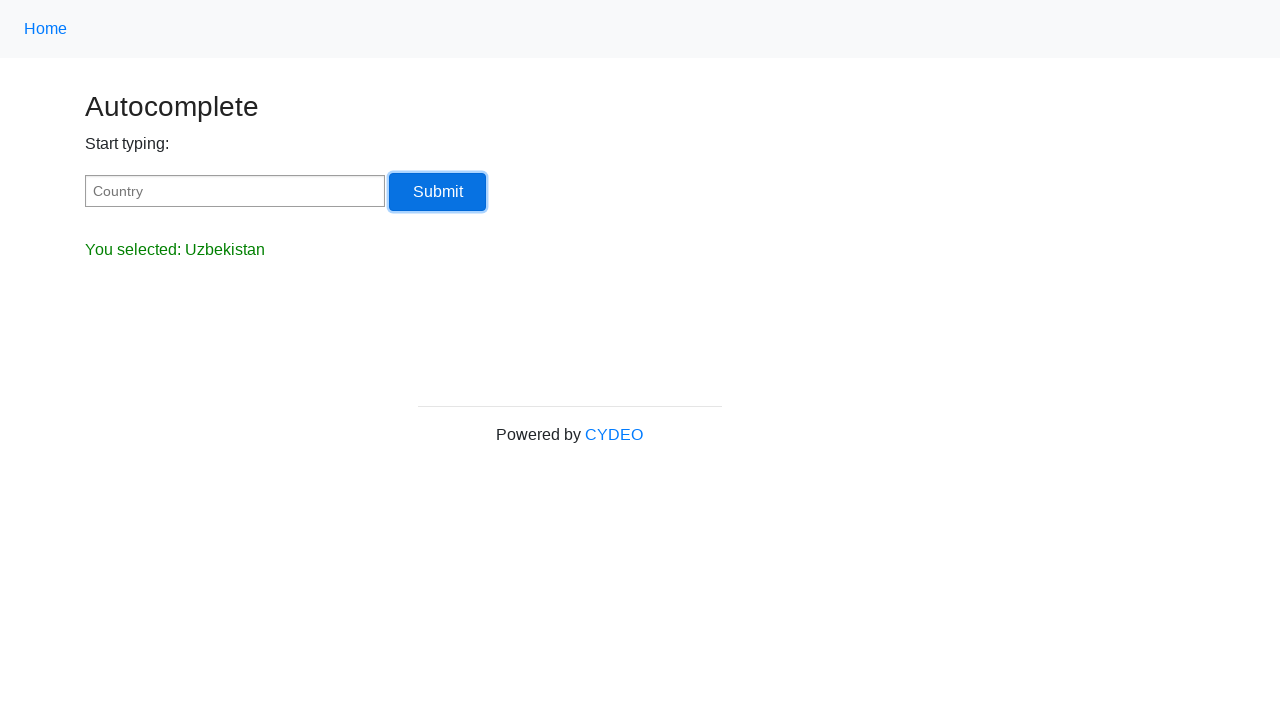

Waited for result element to load
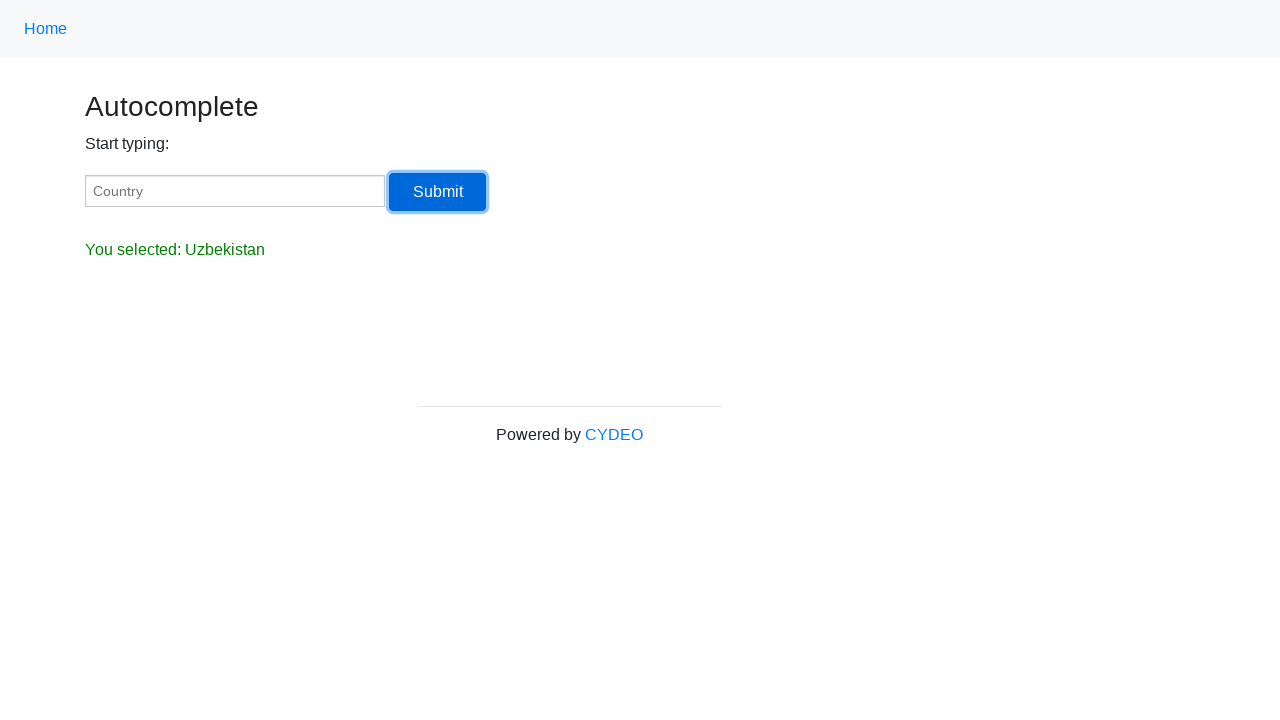

Retrieved result text content
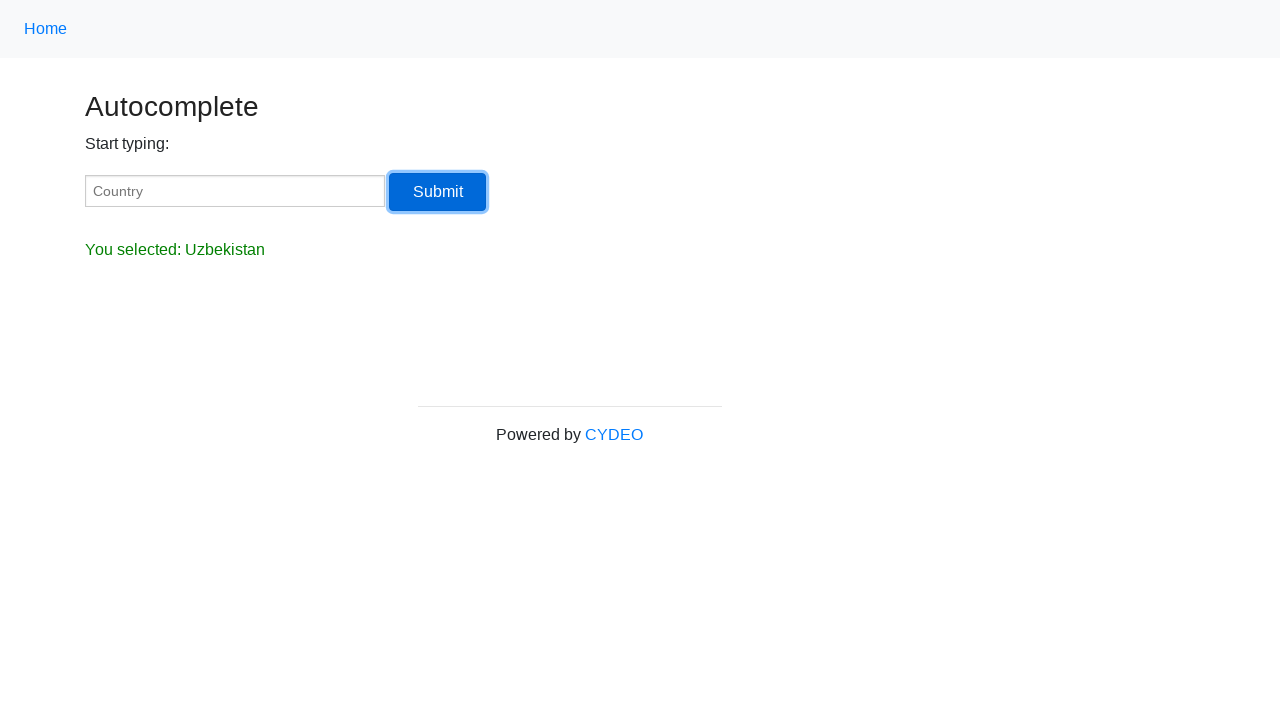

Verified result text matches expected value 'You selected: Uzbekistan'
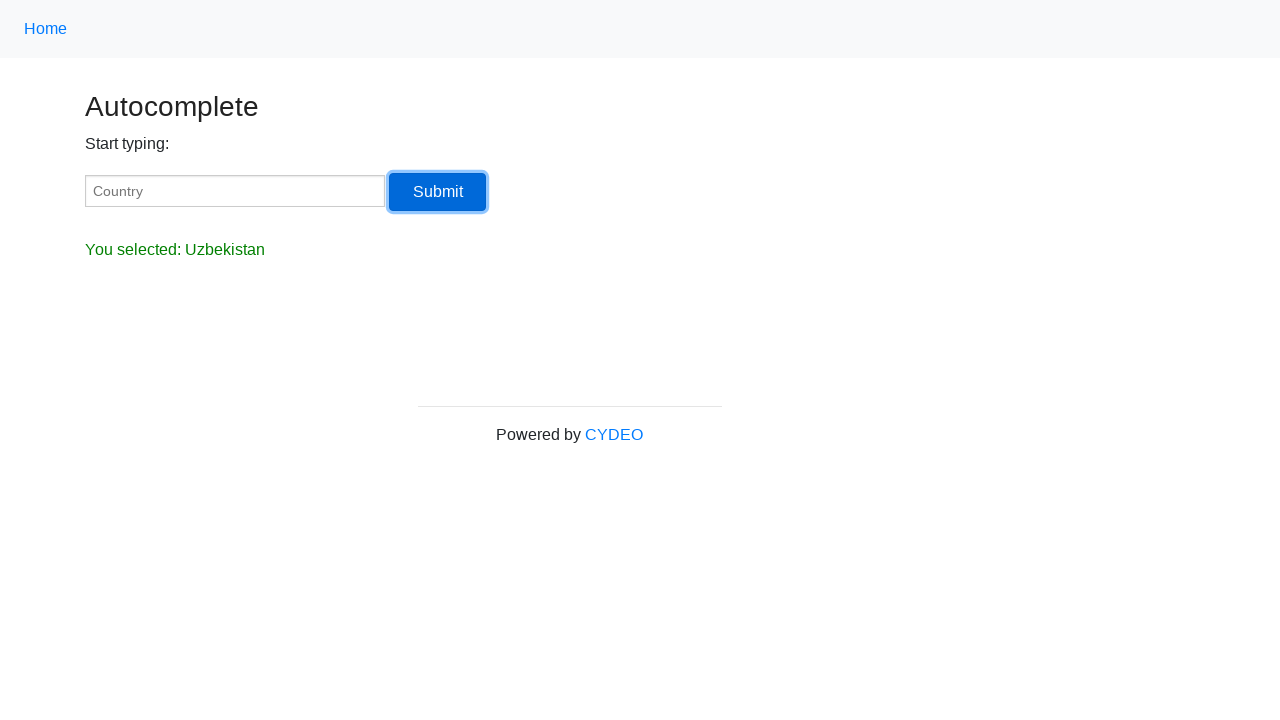

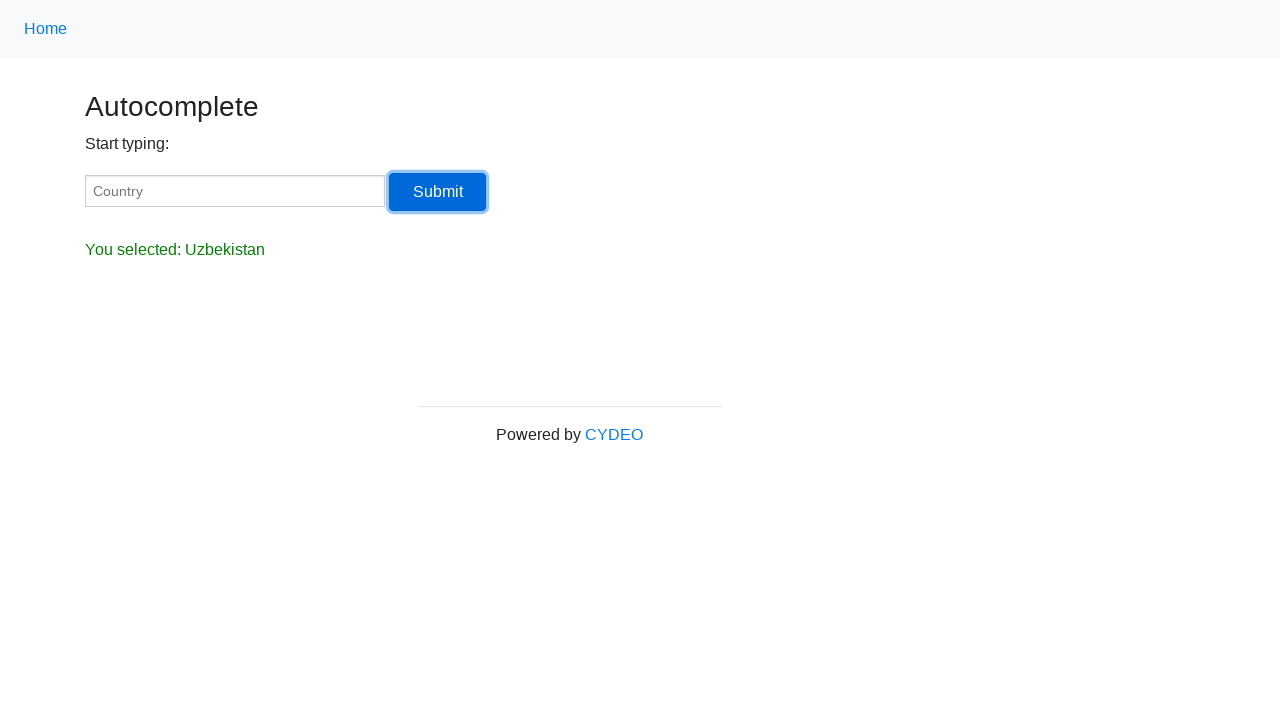